Navigates to the Applitools demo application homepage and clicks the login button to navigate to the app page.

Starting URL: https://demo.applitools.com

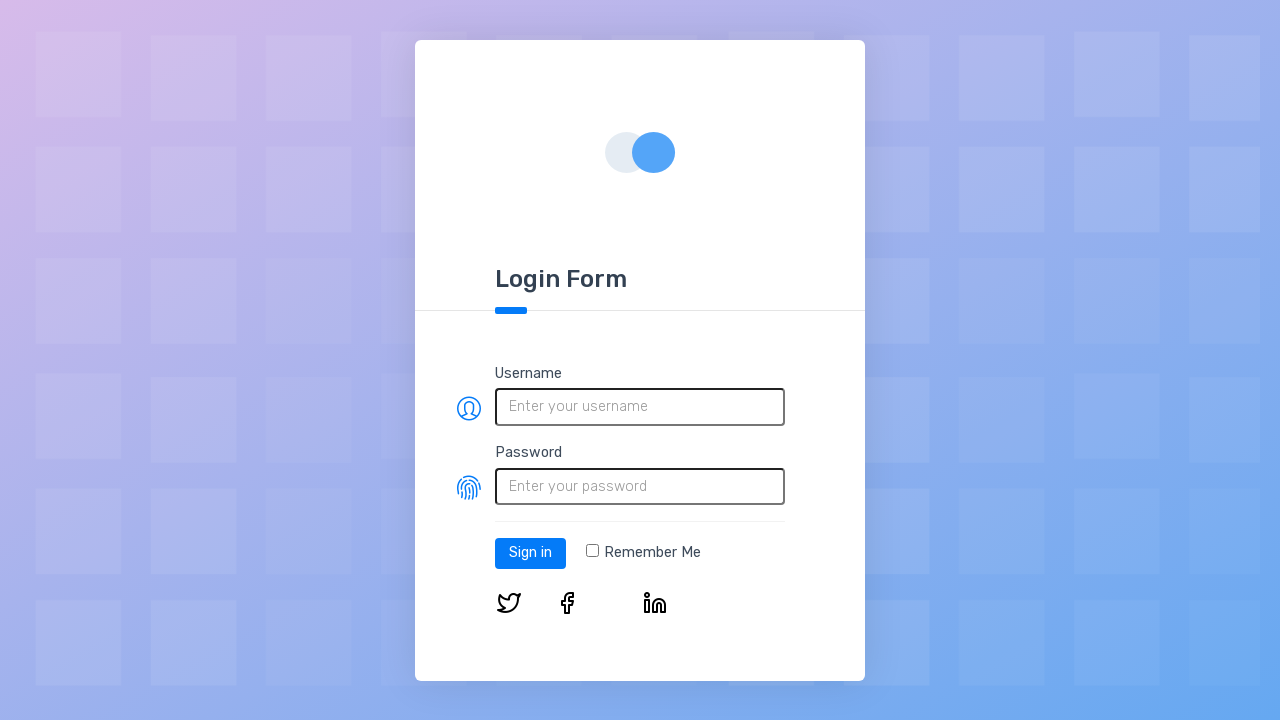

Waited for login button to load on homepage
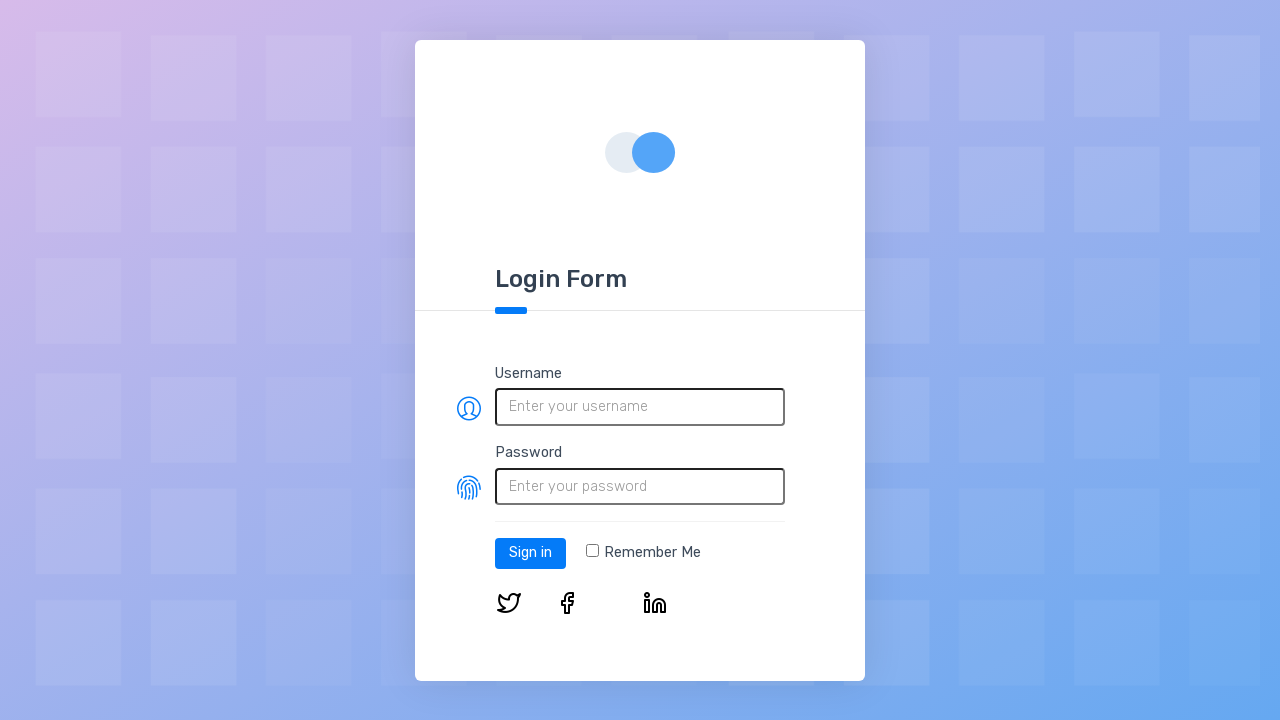

Clicked login button to navigate to app page at (530, 553) on #log-in
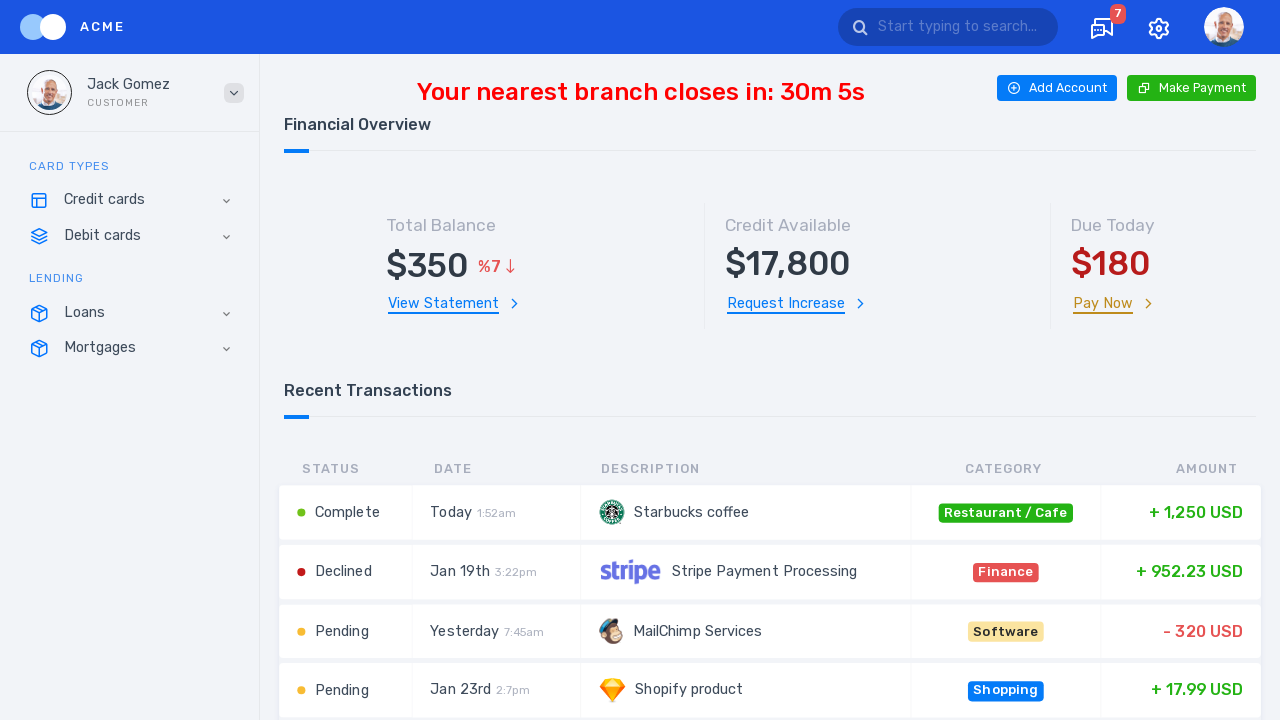

App page loaded and network idle
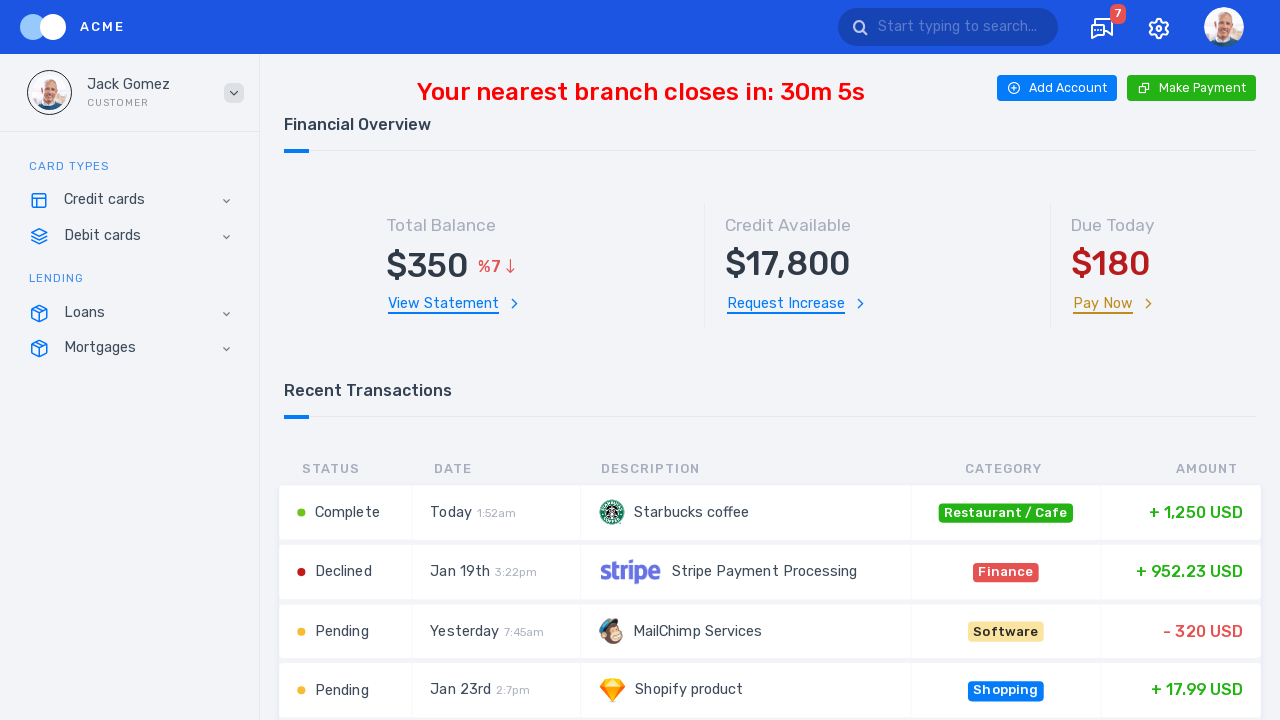

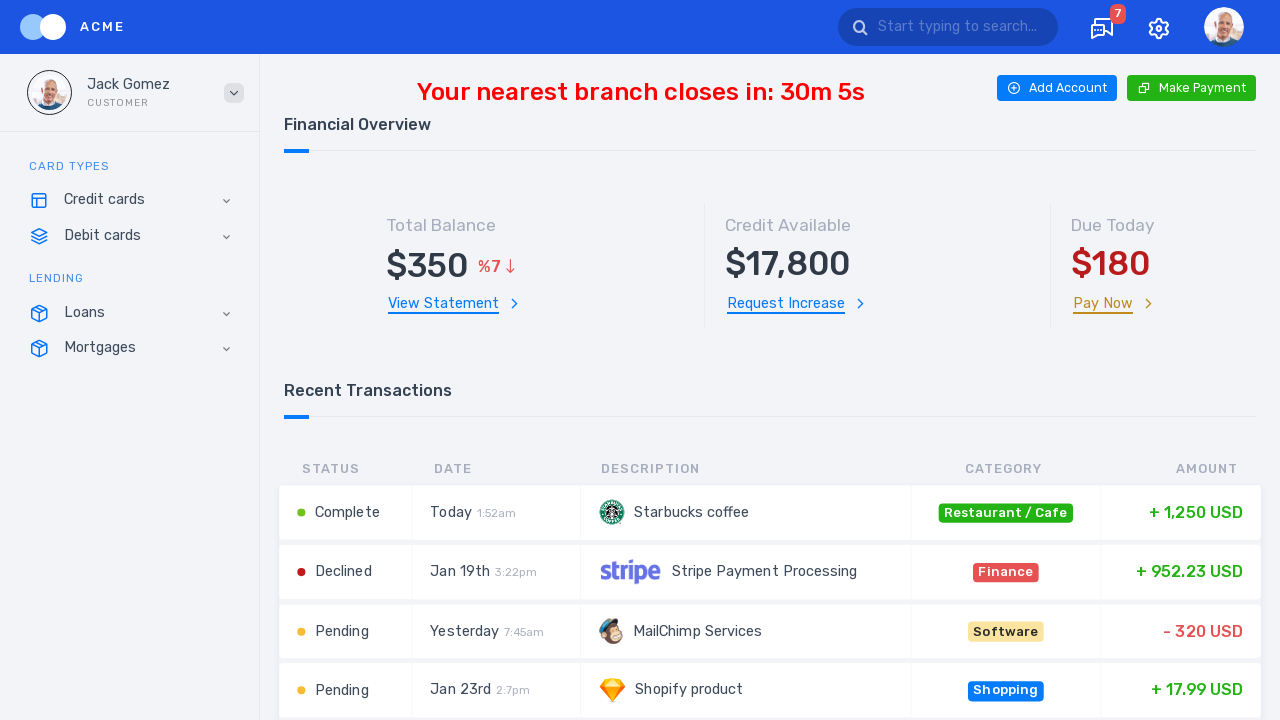